Tests checkbox functionality by selecting all checkboxes that are not already selected

Starting URL: https://qa-practice.netlify.app/checkboxes

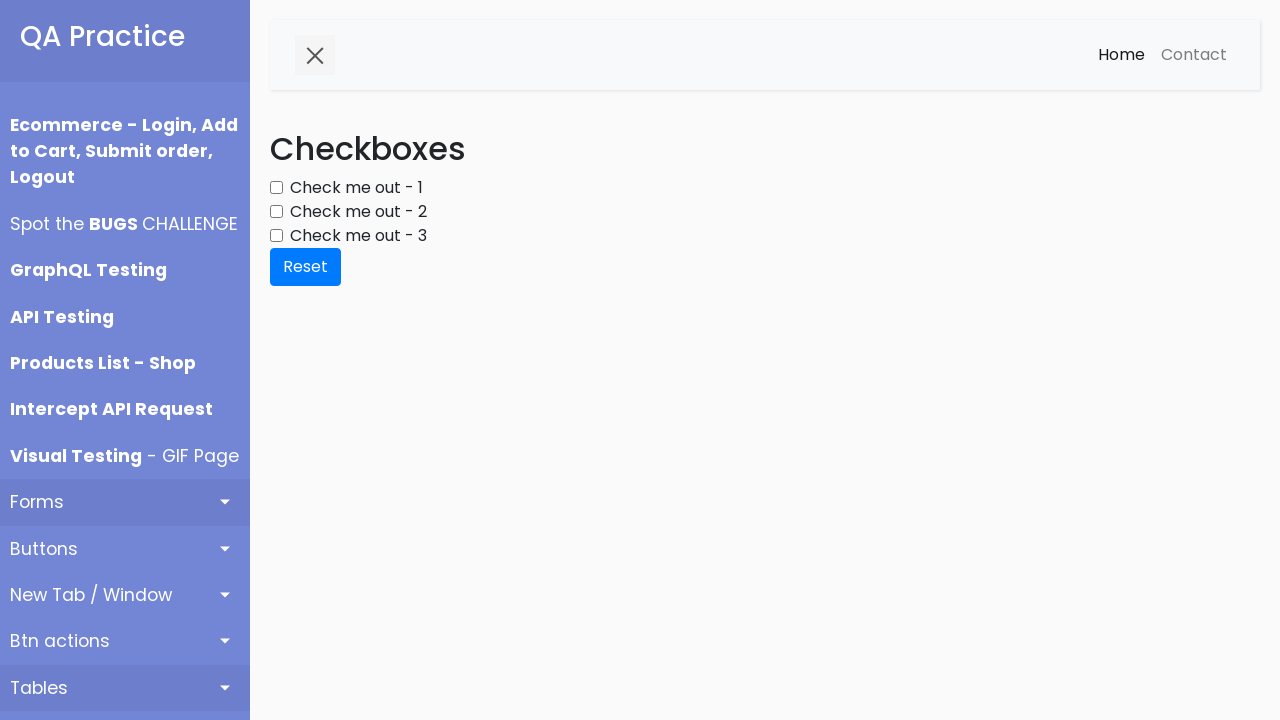

Navigated to checkbox practice page
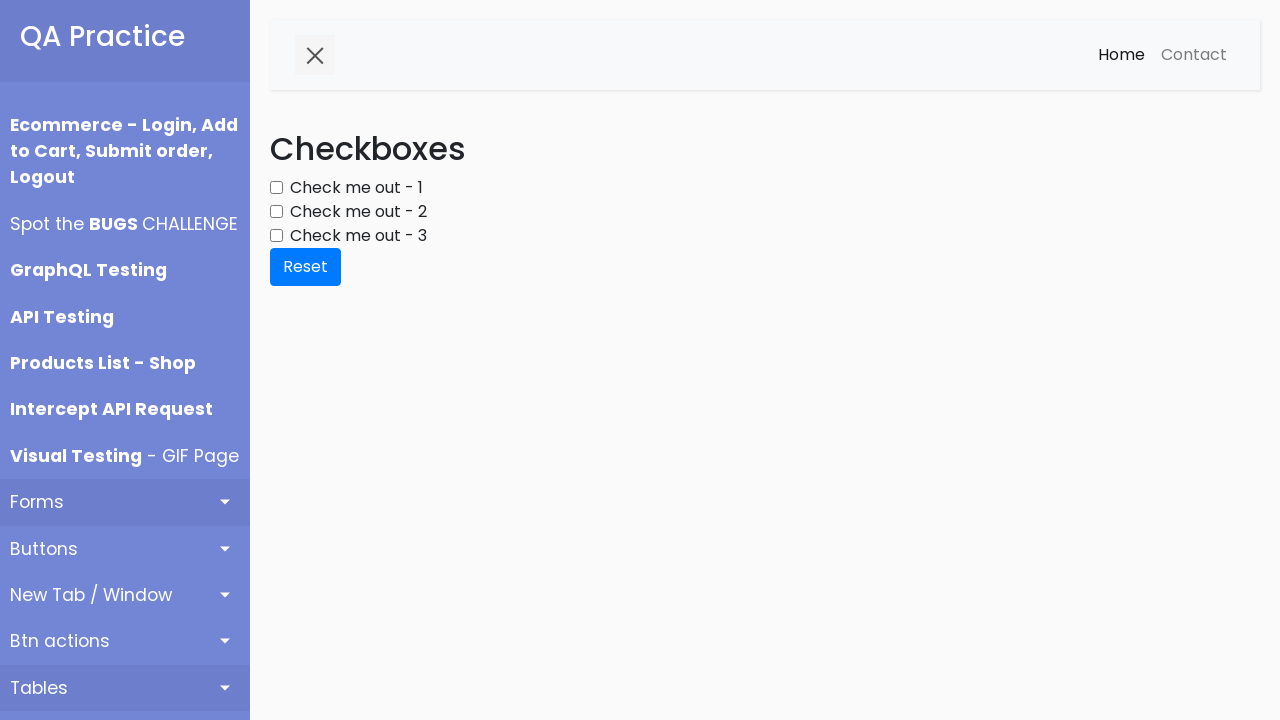

Located all checkboxes on the page
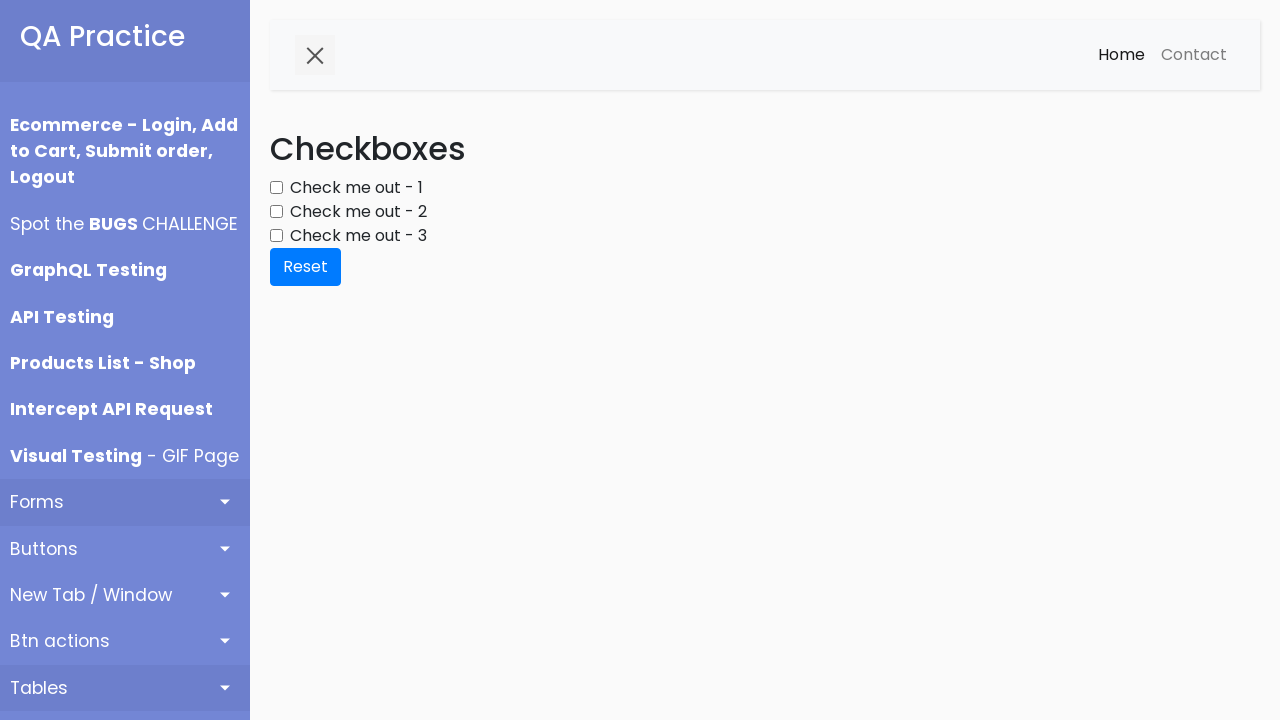

Selected an unchecked checkbox at (276, 188) on div.form-group input[type='checkbox'] >> nth=0
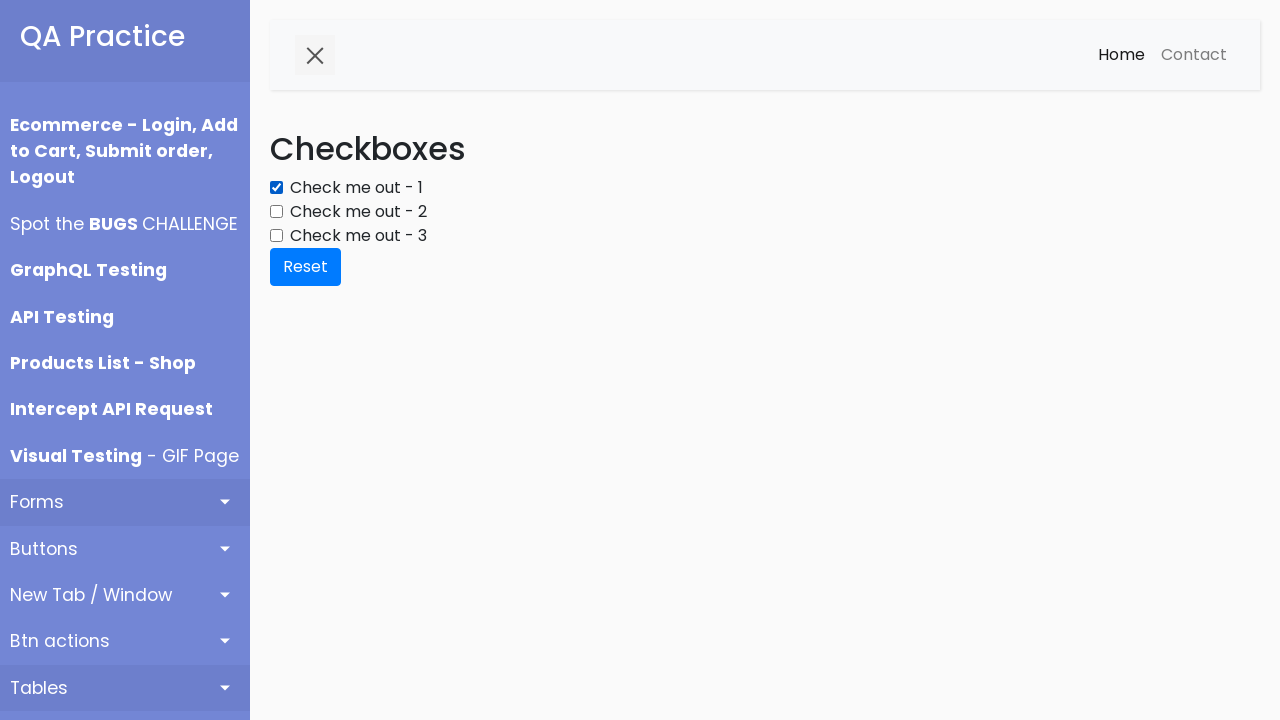

Selected an unchecked checkbox at (276, 212) on div.form-group input[type='checkbox'] >> nth=1
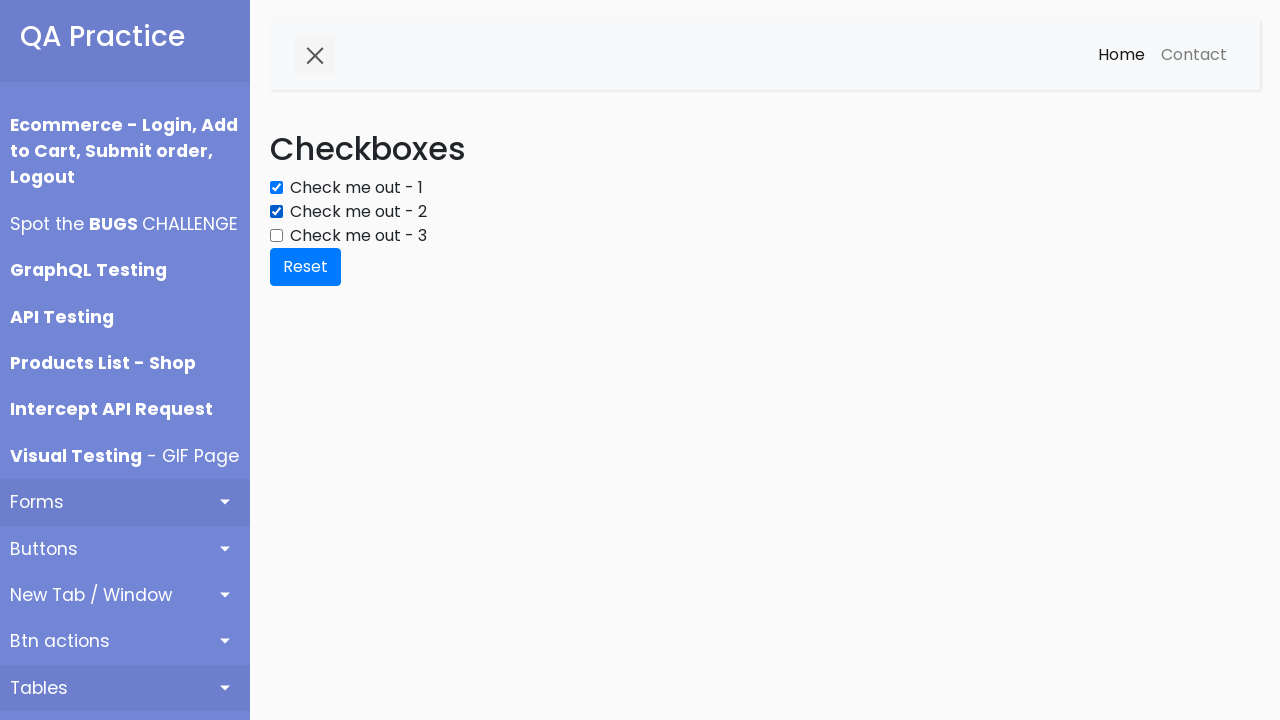

Selected an unchecked checkbox at (276, 236) on div.form-group input[type='checkbox'] >> nth=2
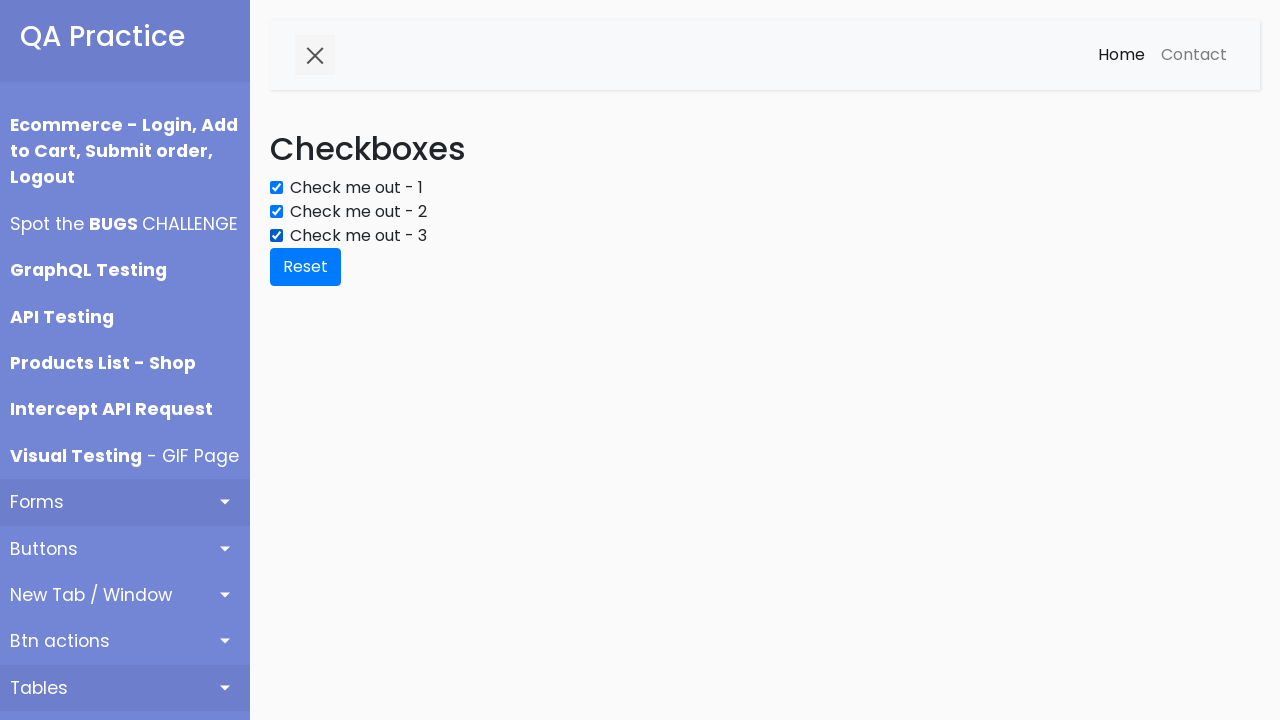

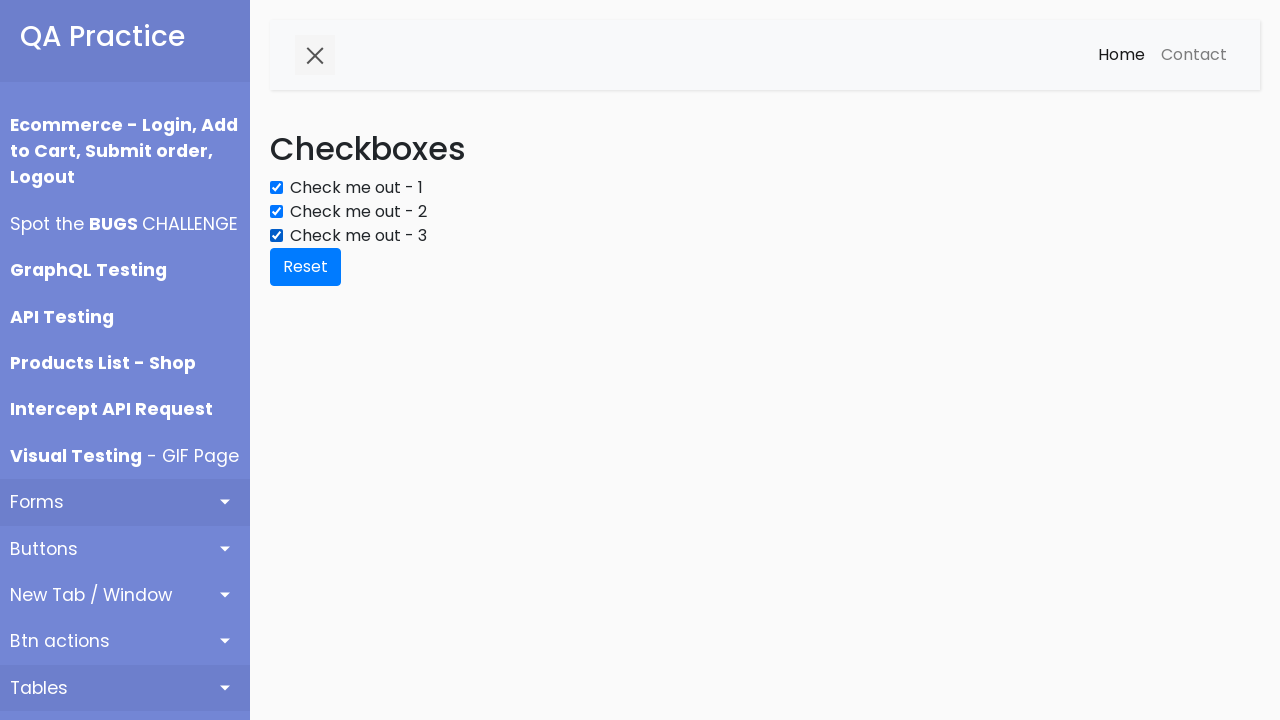